Tests drag and drop functionality by dragging box A and dropping it onto box B

Starting URL: https://the-internet.herokuapp.com/drag_and_drop

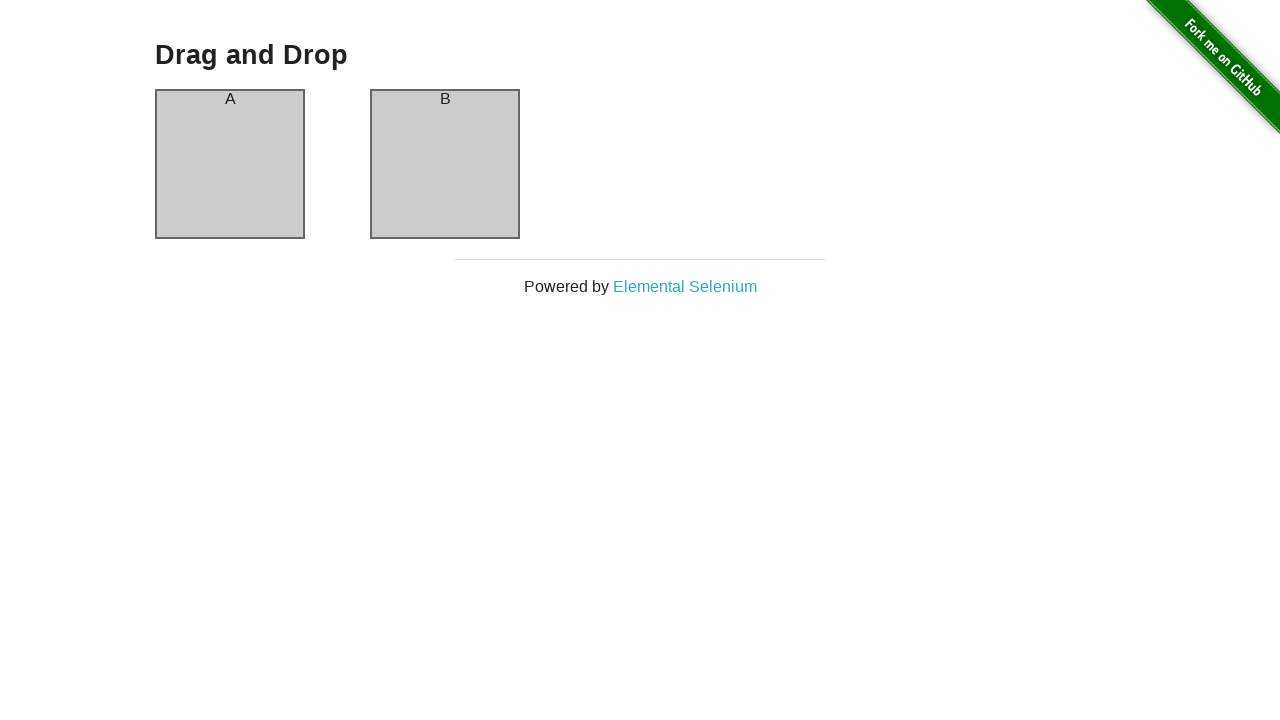

Located box A element (#column-a)
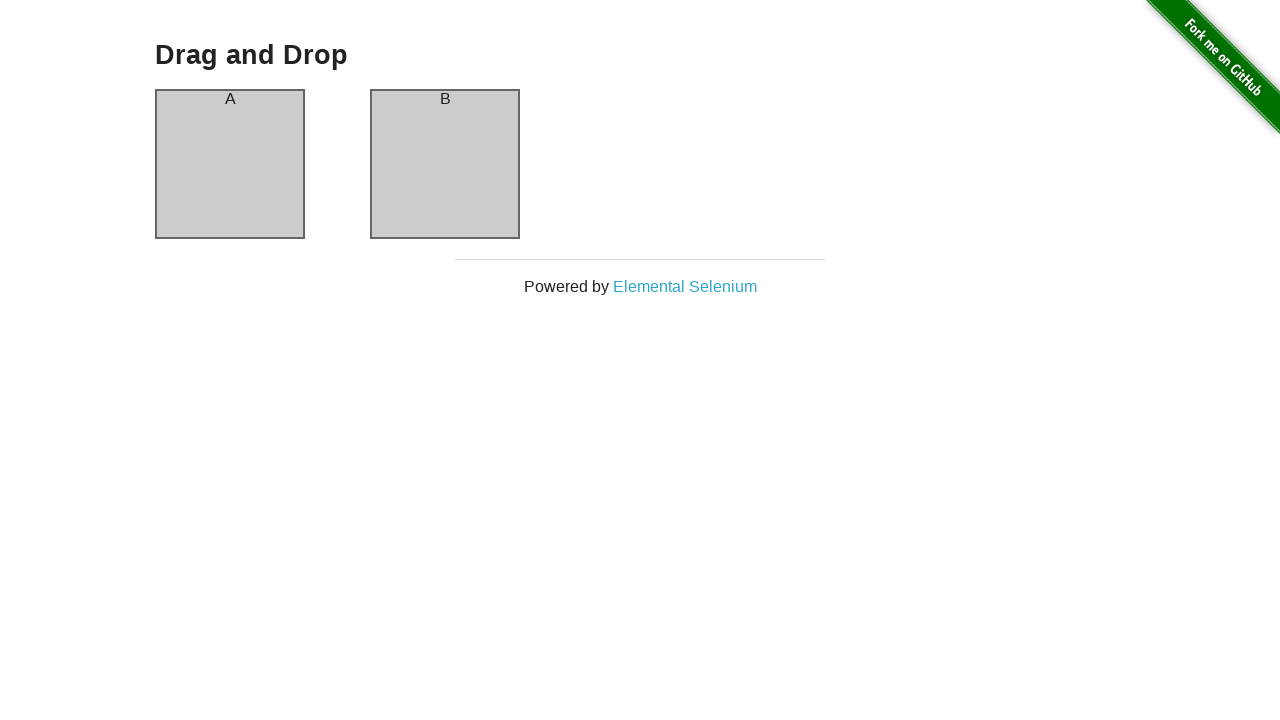

Located box B element (#column-b)
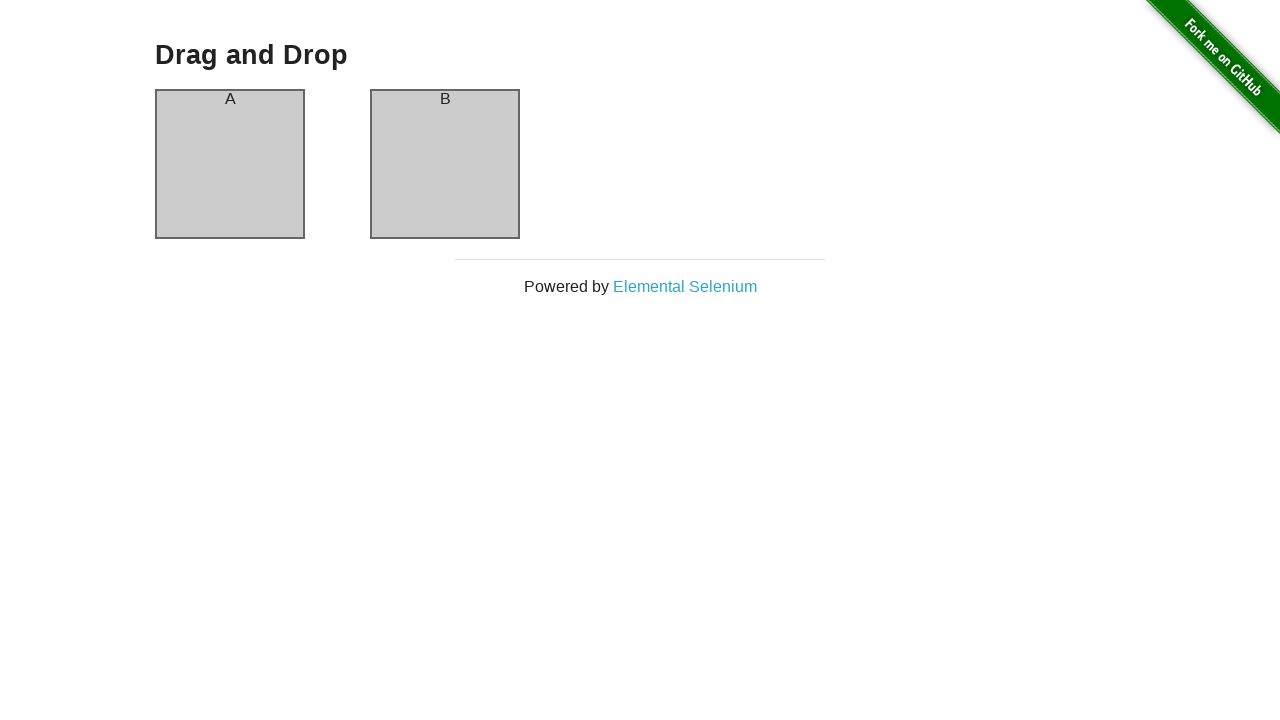

Dragged box A onto box B at (445, 164)
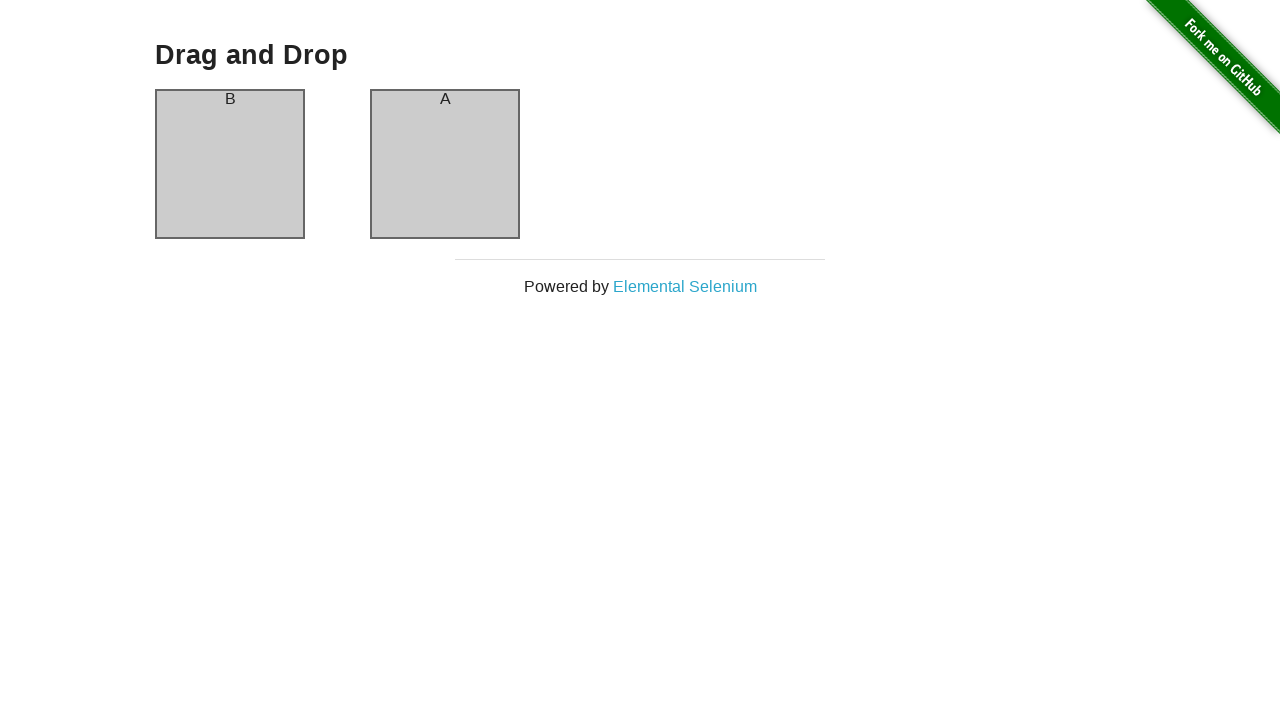

Waited 1 second for drag and drop operation to complete
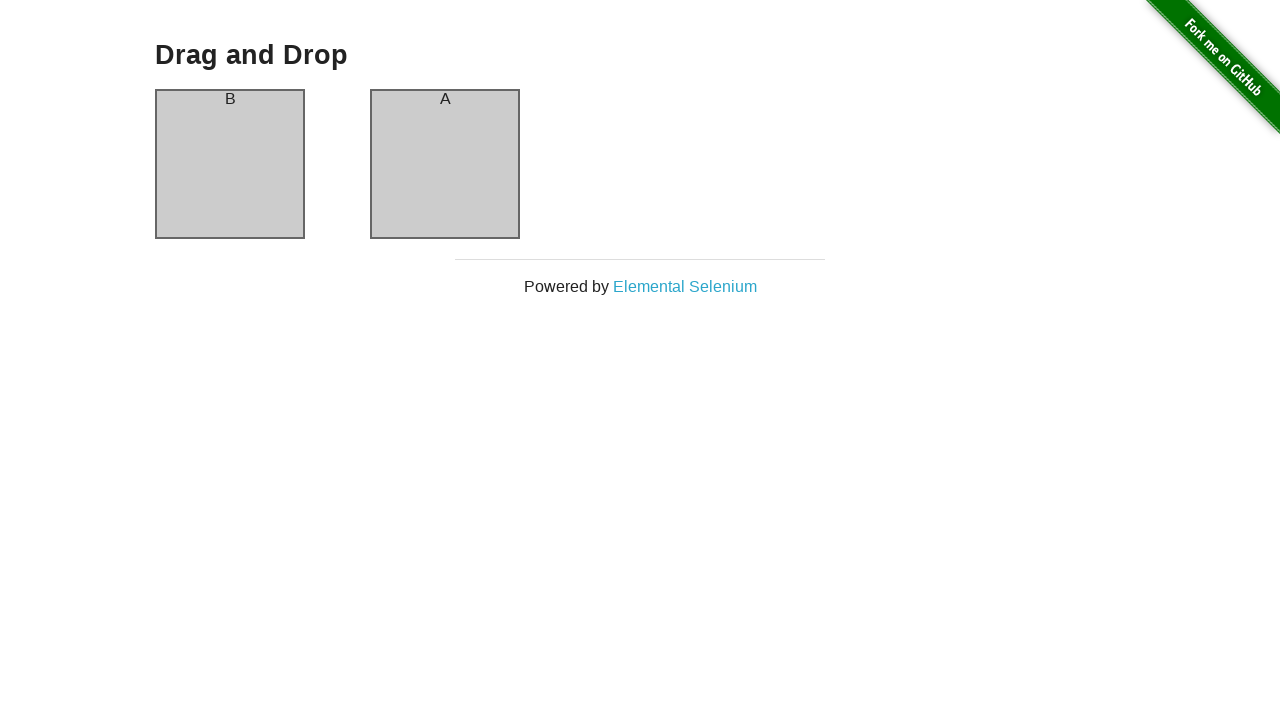

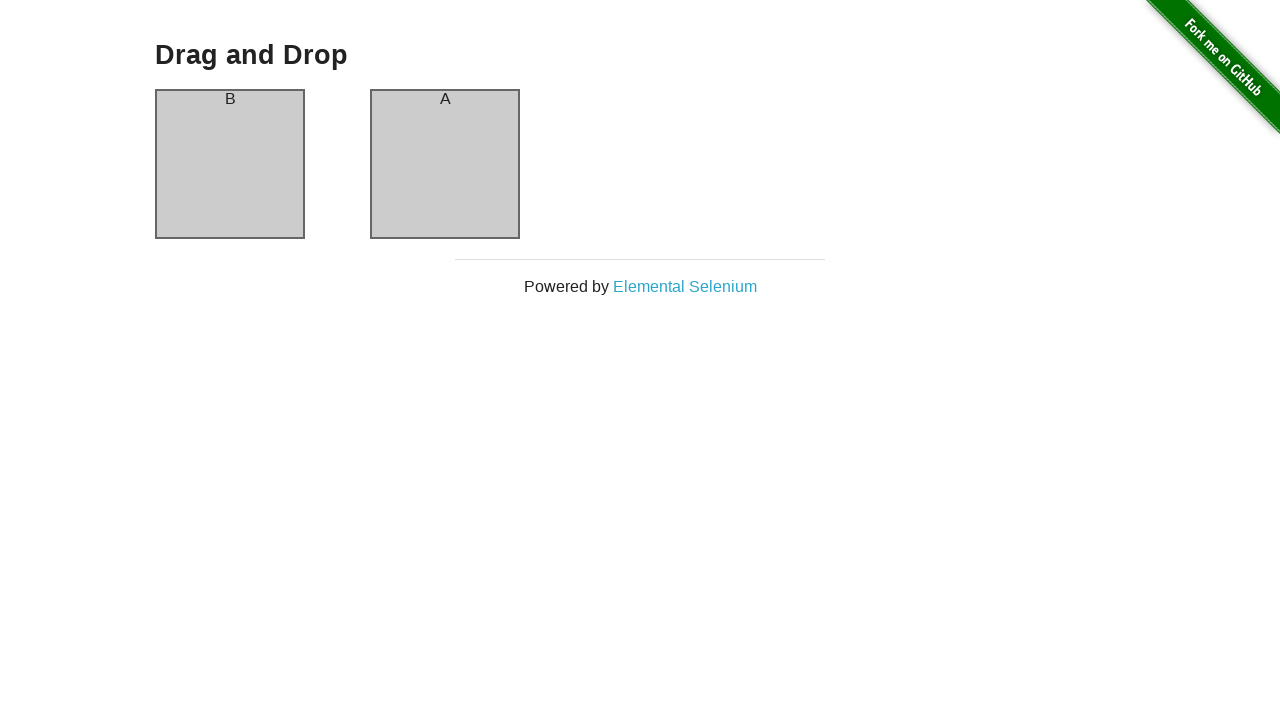